Tests radio button selection functionality by clicking on the "Yes" radio button option and verifying it can be selected

Starting URL: https://demoqa.com/radio-button

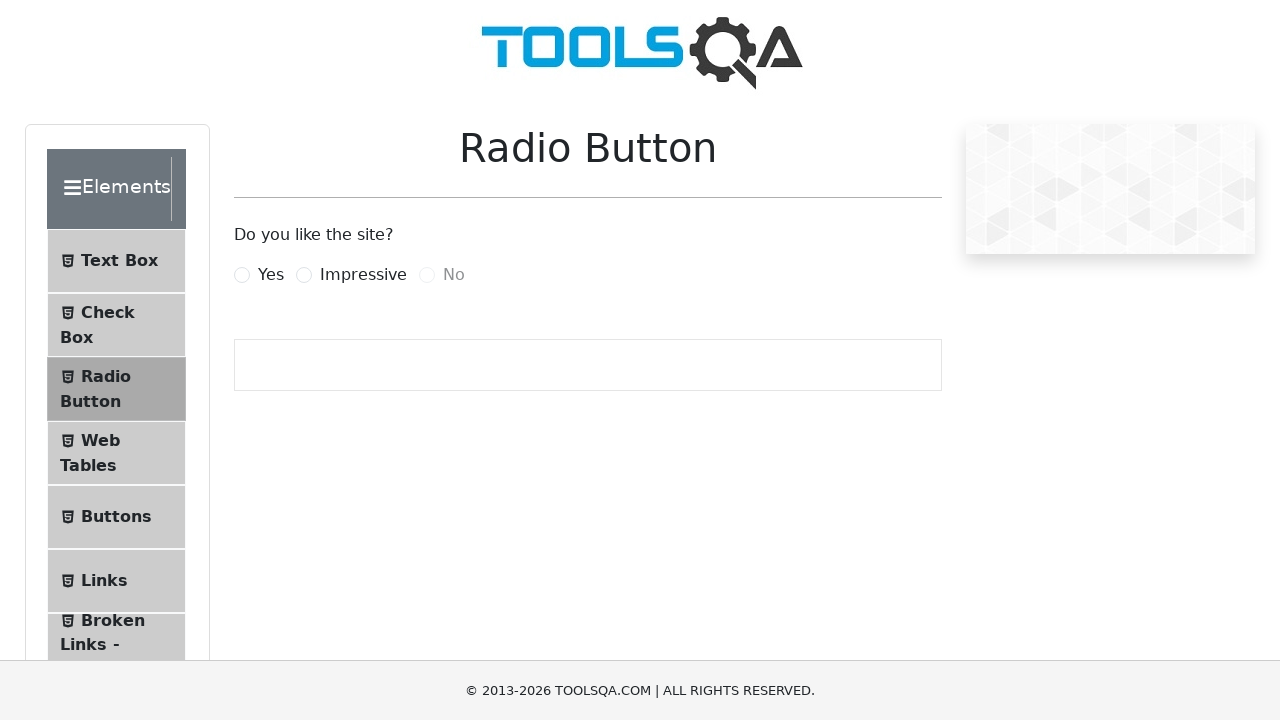

Navigated to radio button demo page
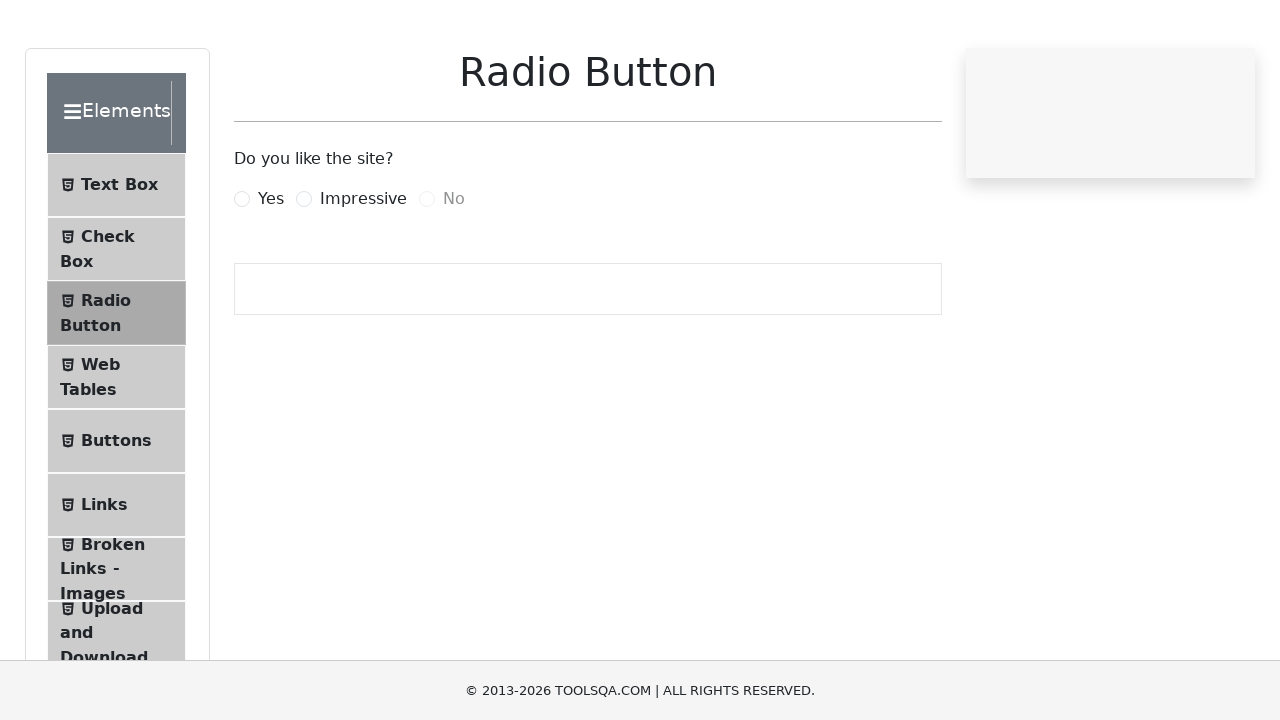

Clicked on the 'Yes' radio button at (271, 275) on xpath=//label[text() = 'Yes']
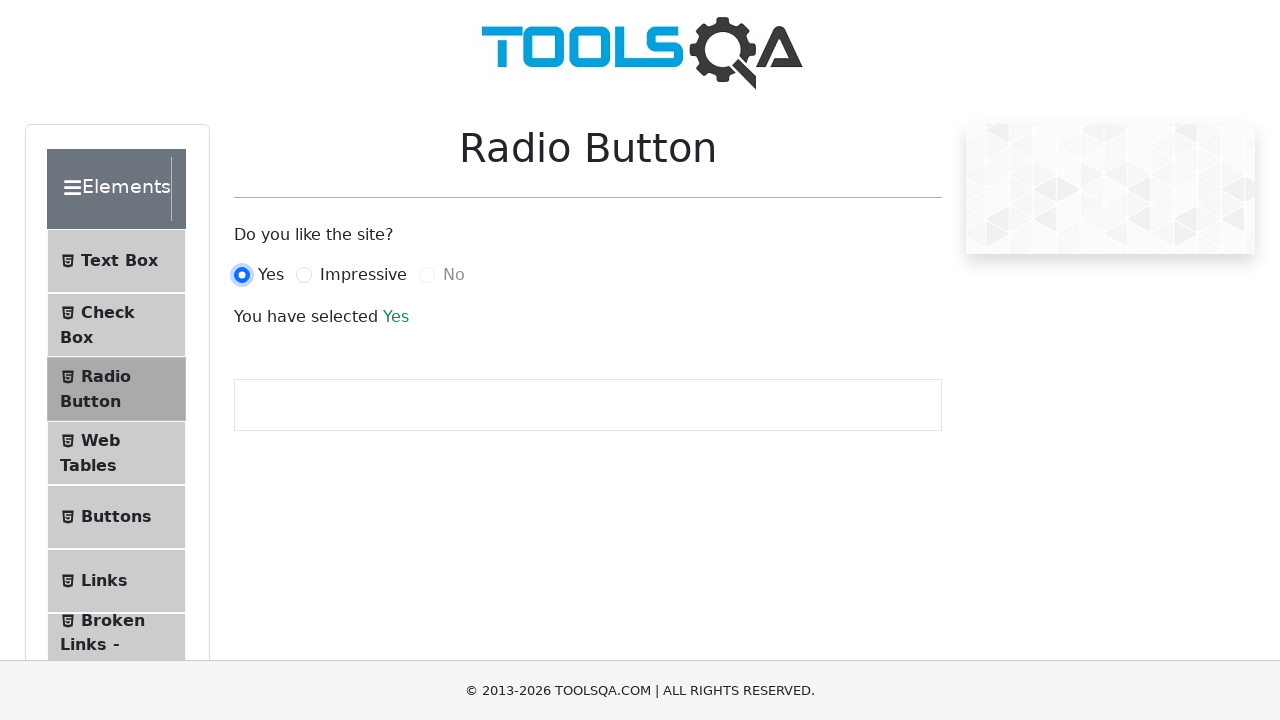

Verified that the 'Yes' radio button is selected
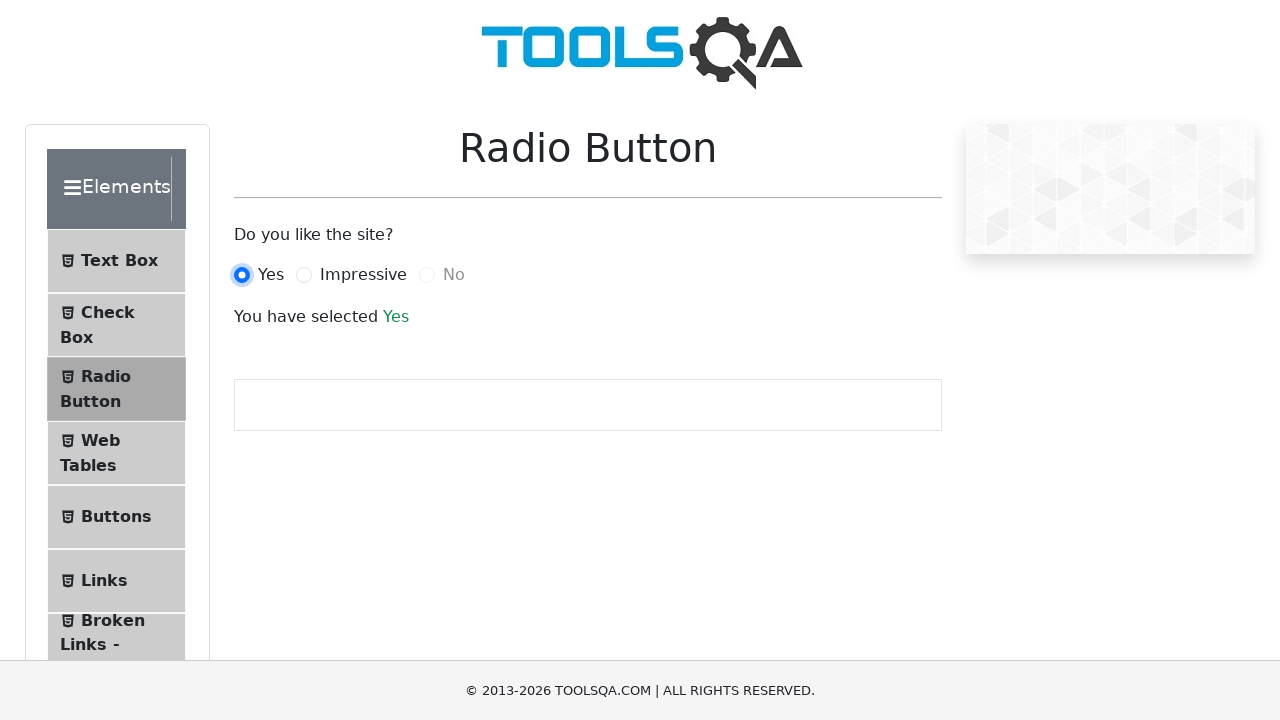

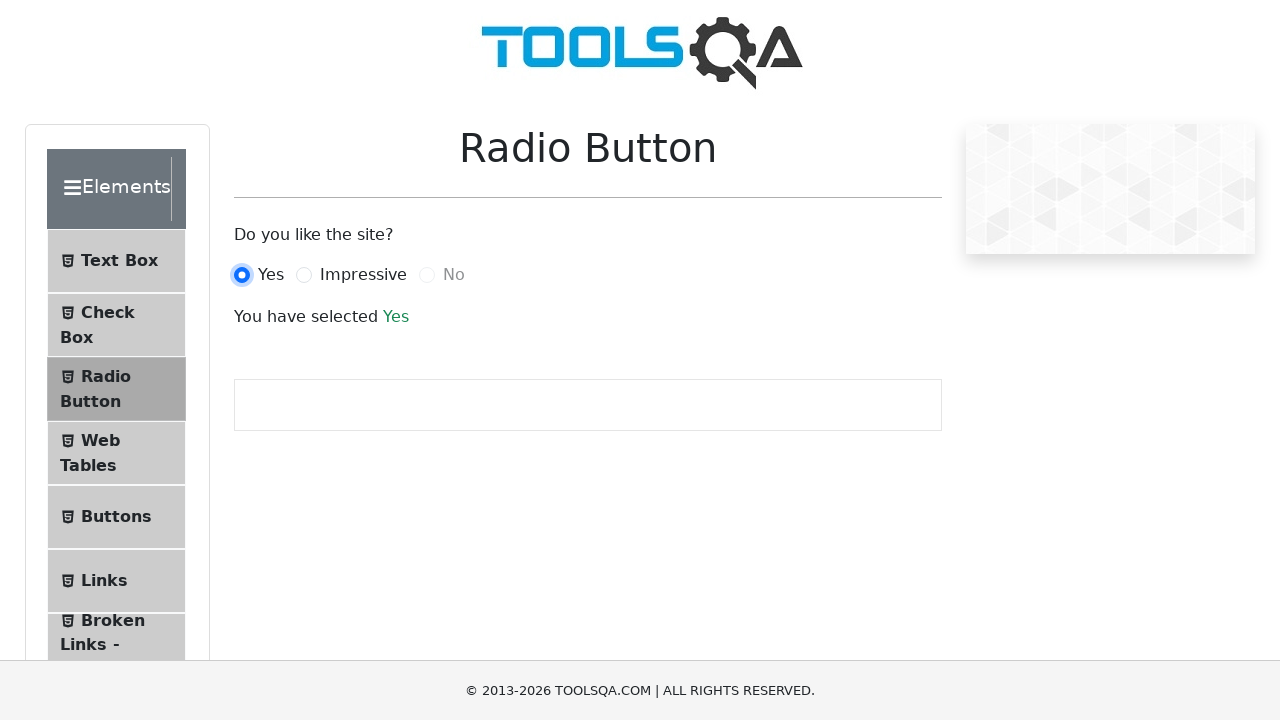